Tests multi-select dropdown functionality by selecting multiple options using different methods (visible text, index, value) and then deselecting an option

Starting URL: https://training-support.net/webelements/selects

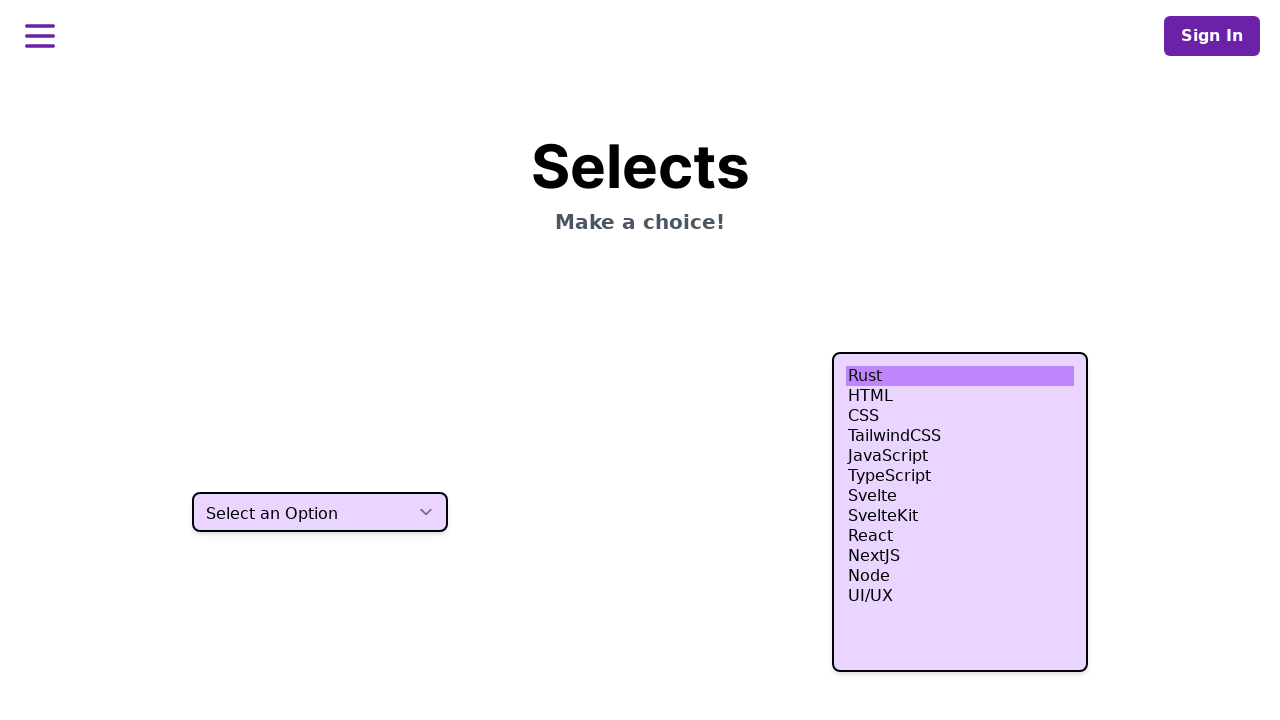

Selected 'HTML' option using visible text on select.h-80
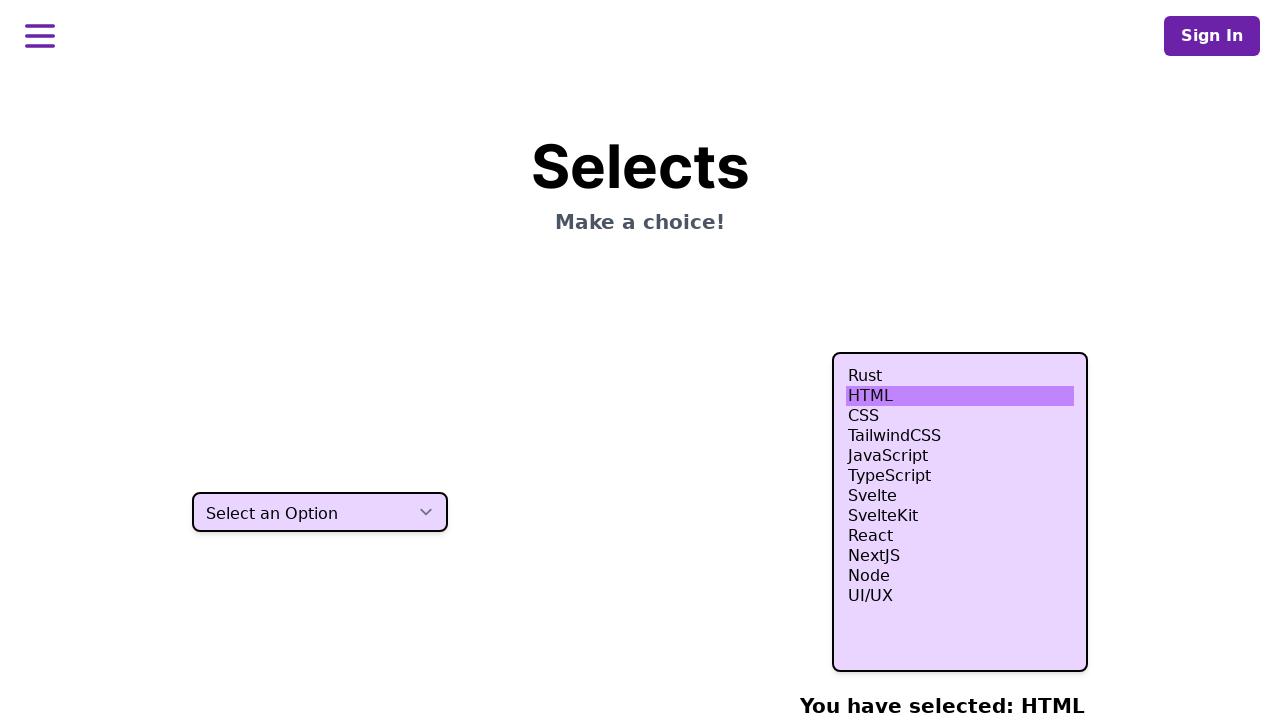

Selected option at index 3 on select.h-80
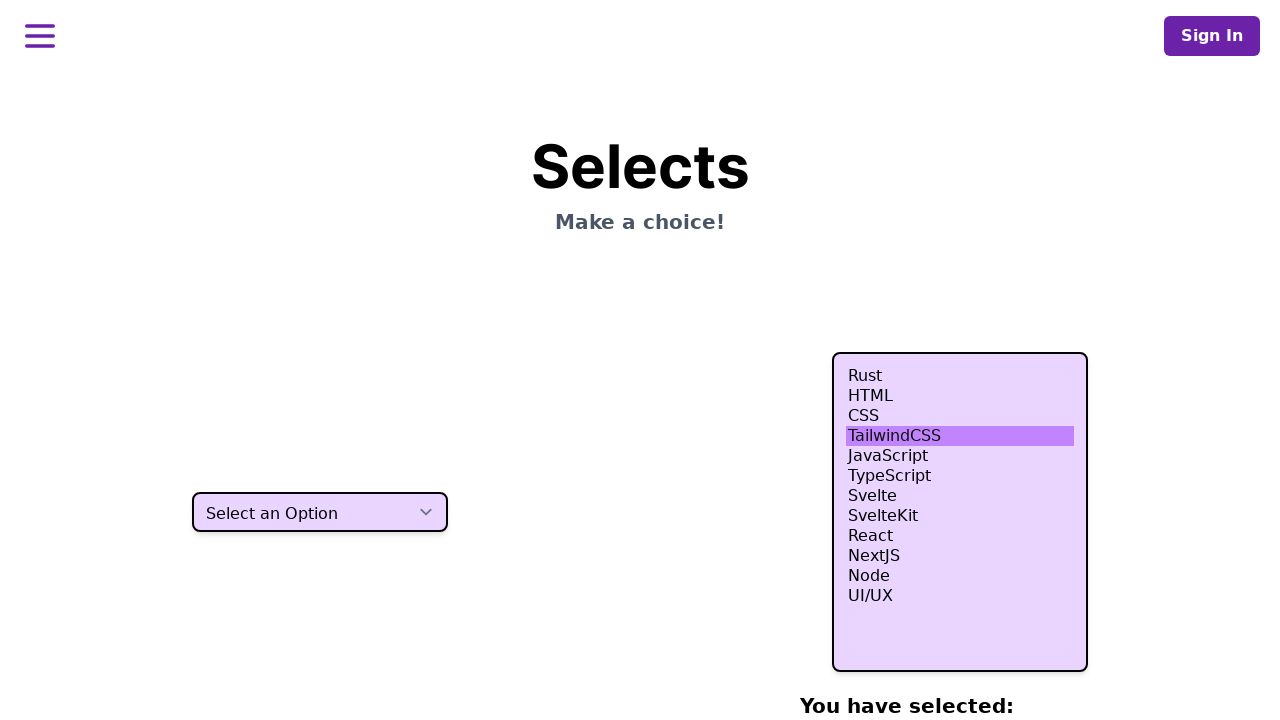

Selected option at index 4 on select.h-80
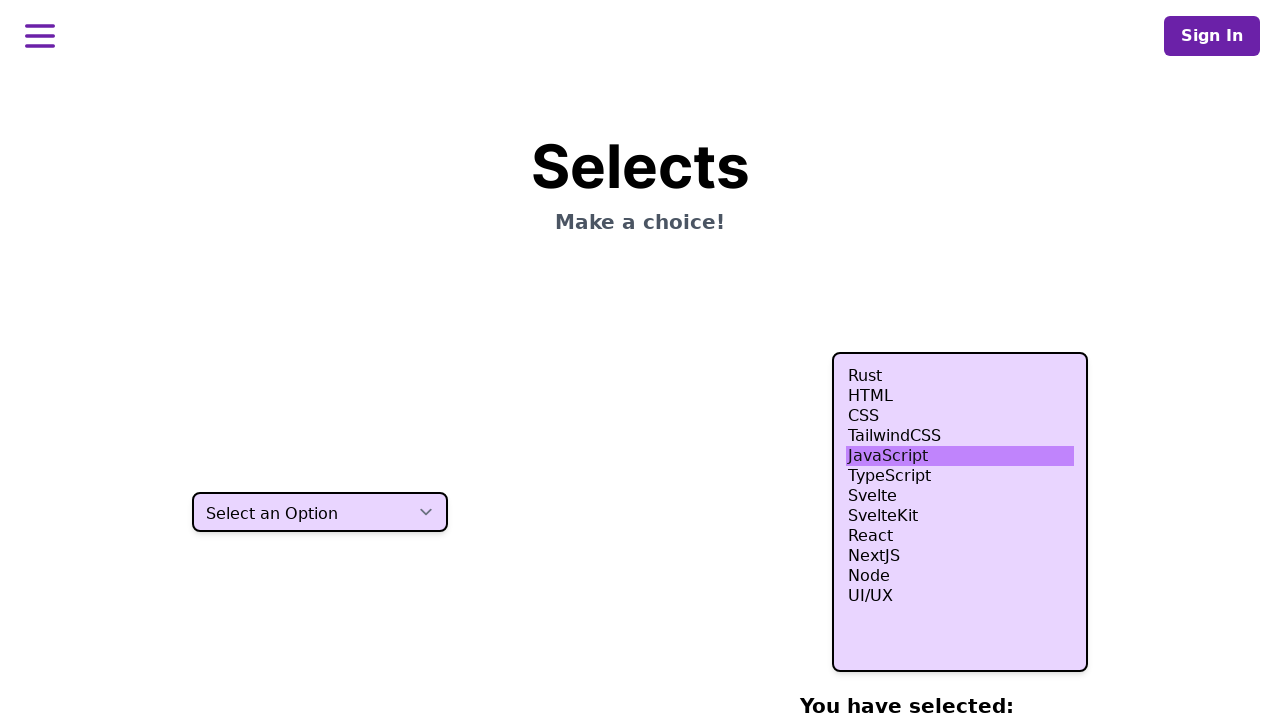

Selected option at index 5 on select.h-80
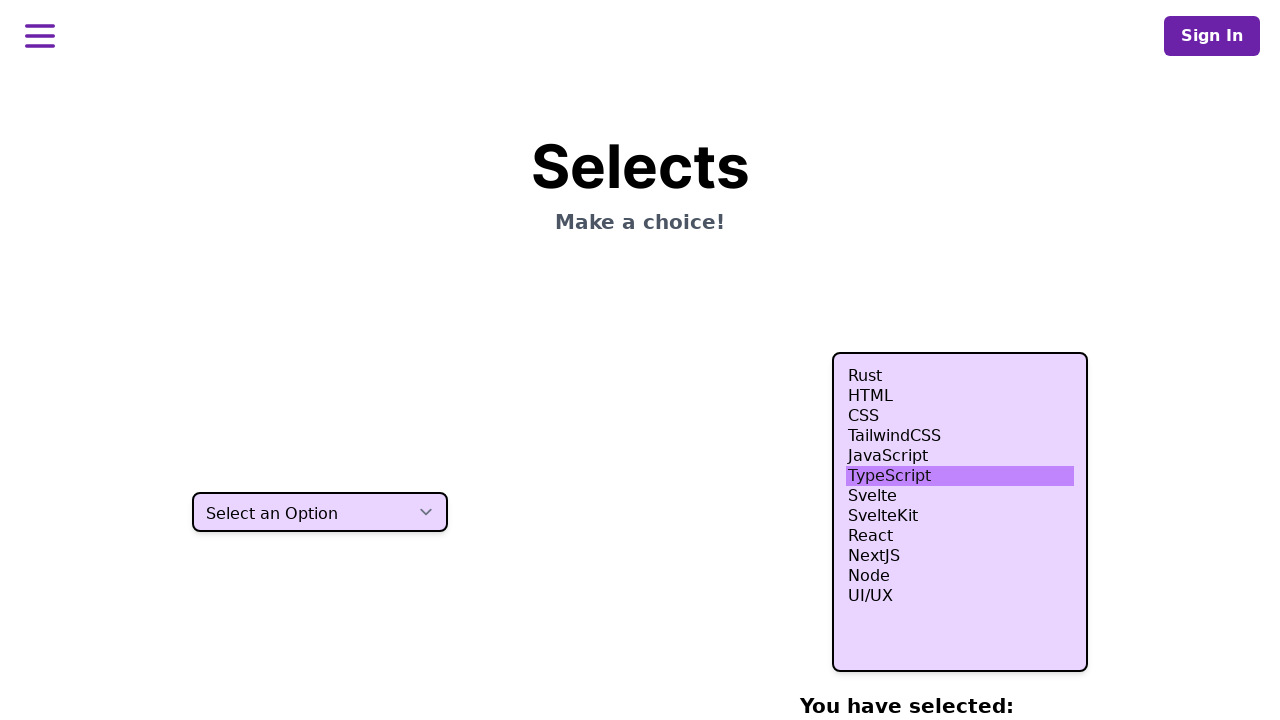

Selected 'Node' option using value attribute on select.h-80
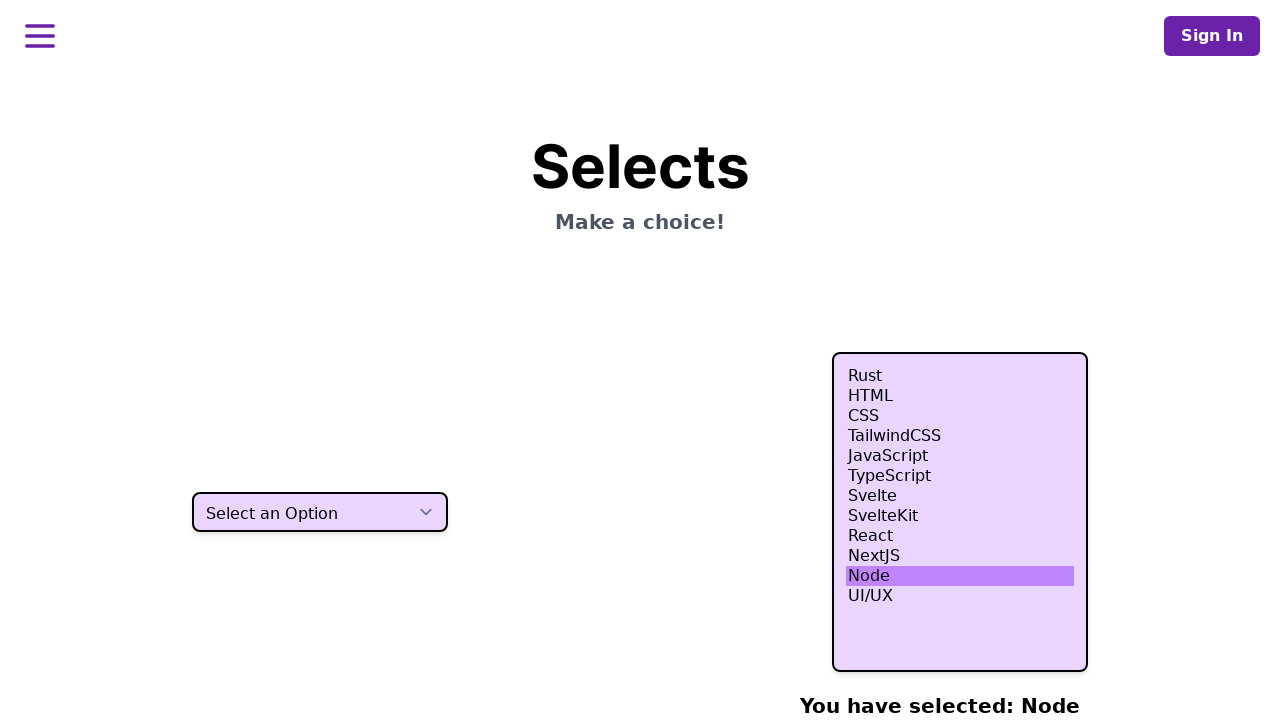

Waited 500ms to observe selections
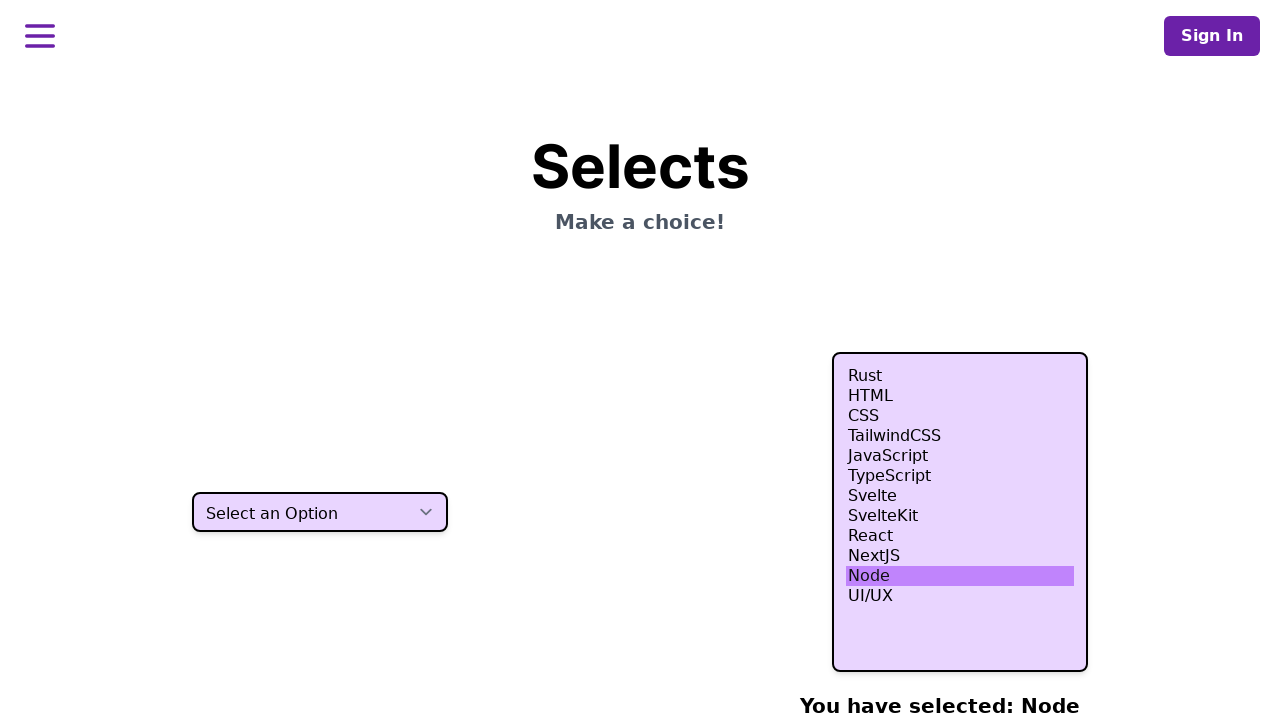

Retrieved all currently selected options
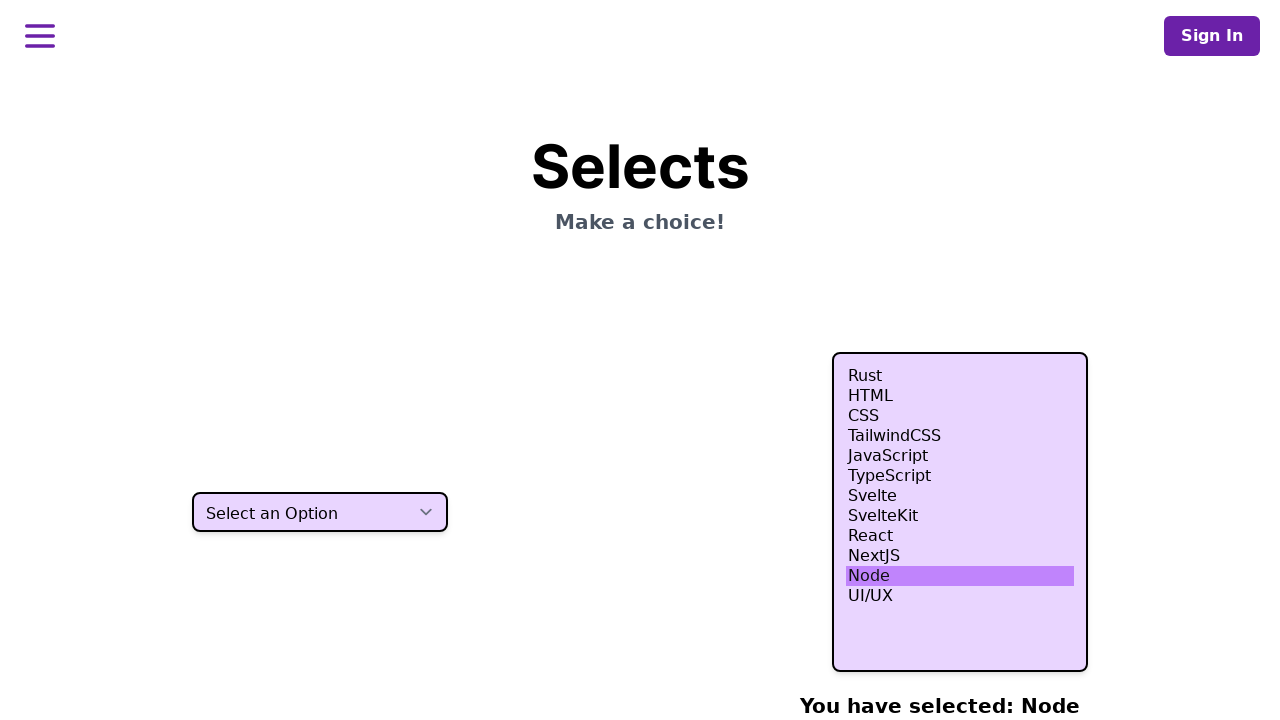

Extracted values from currently selected options
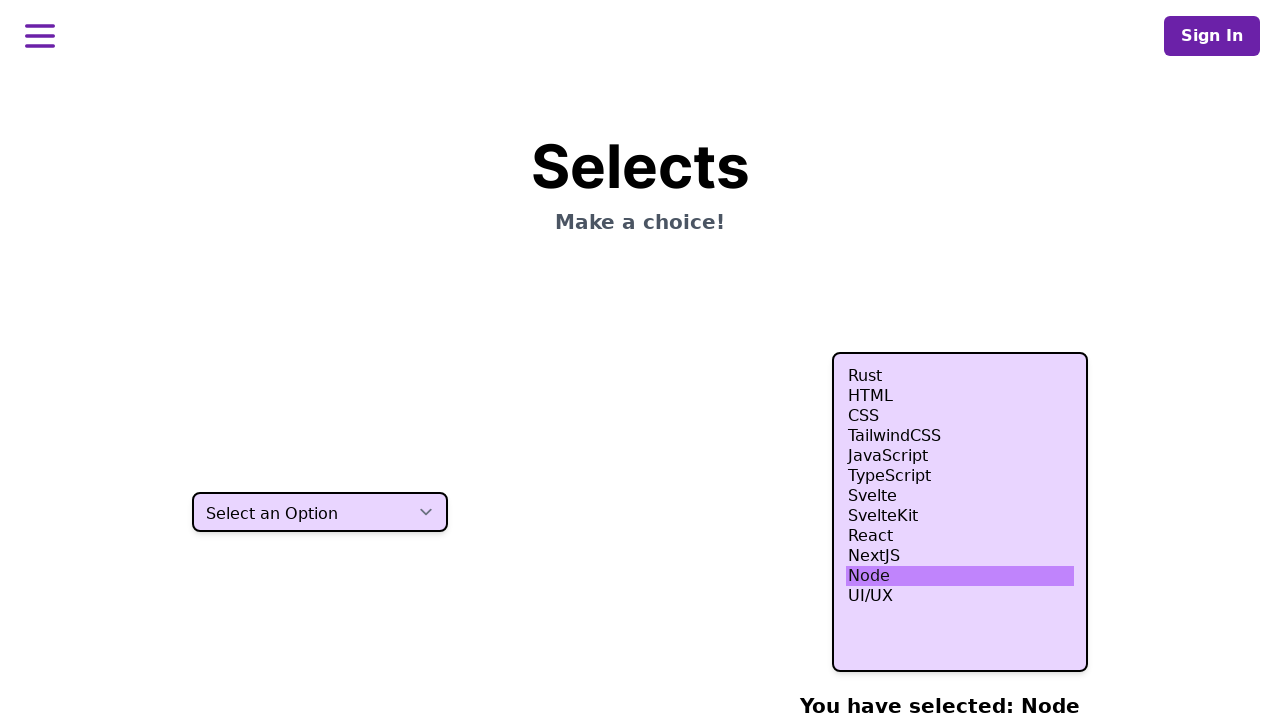

Retrieved all available options in dropdown
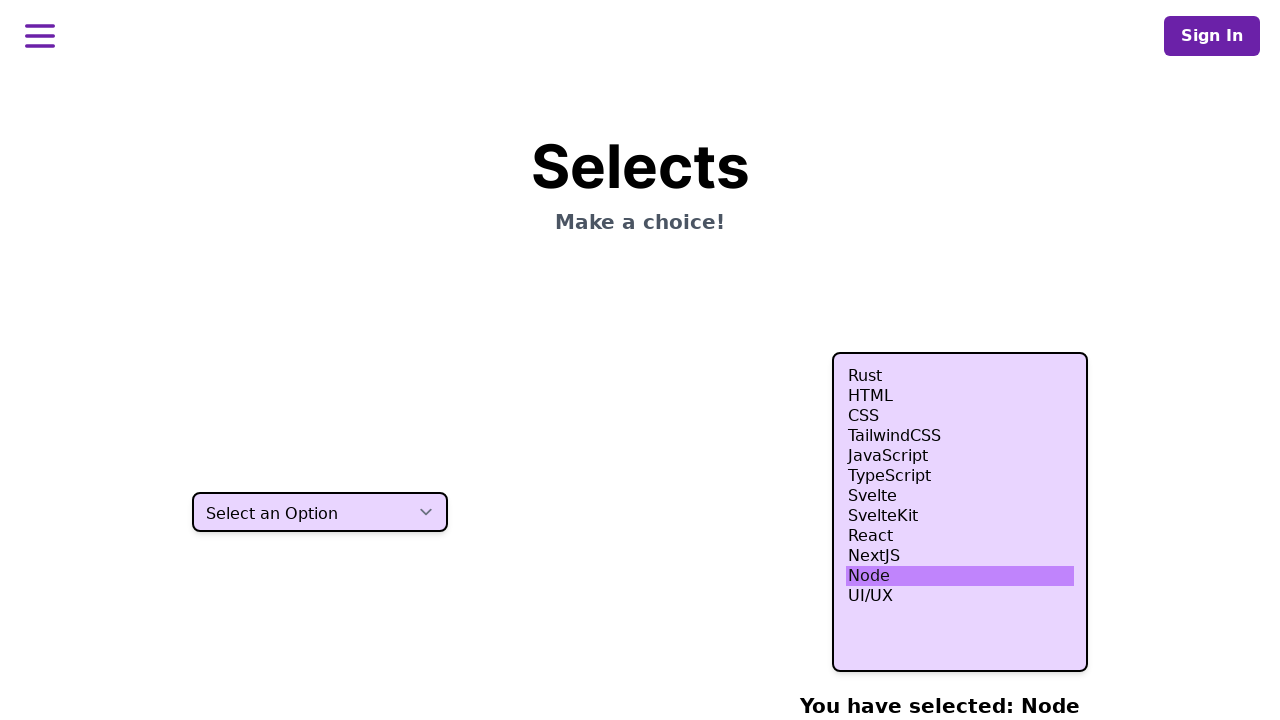

Identified value at index 4 to be removed
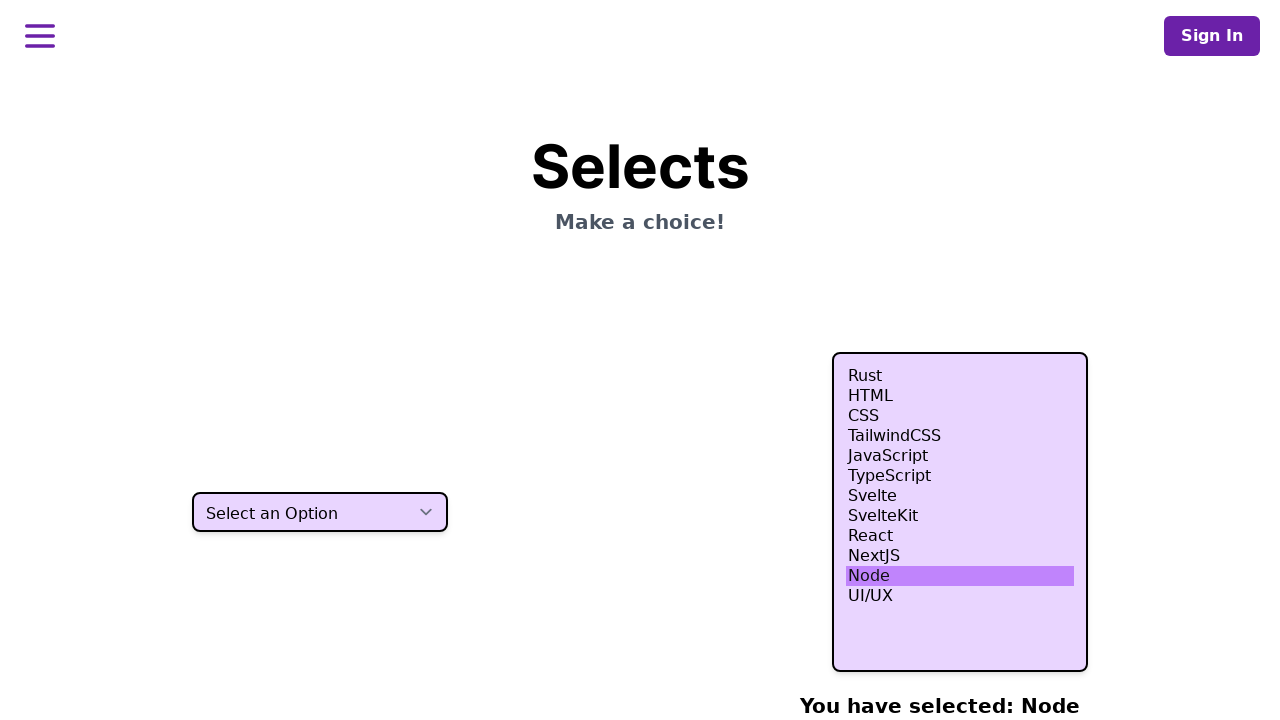

Filtered out the value to deselect from current selections
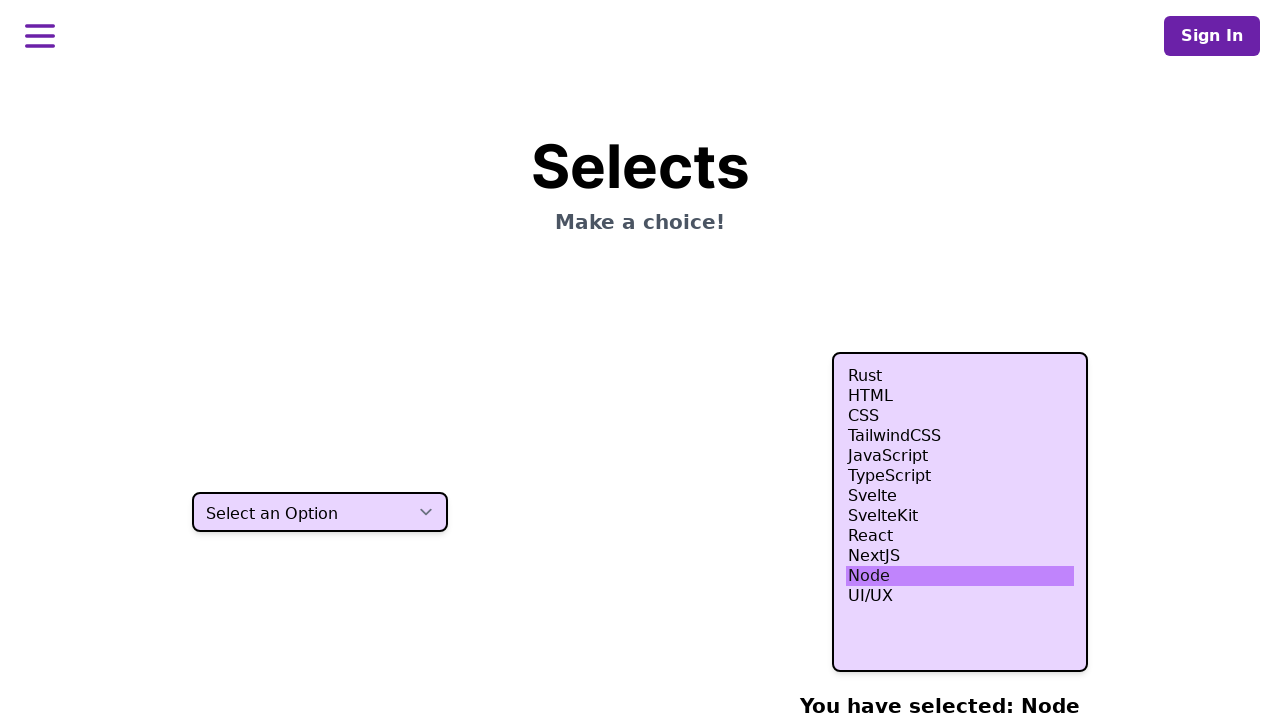

Re-selected dropdown options with the deselected value removed on select.h-80
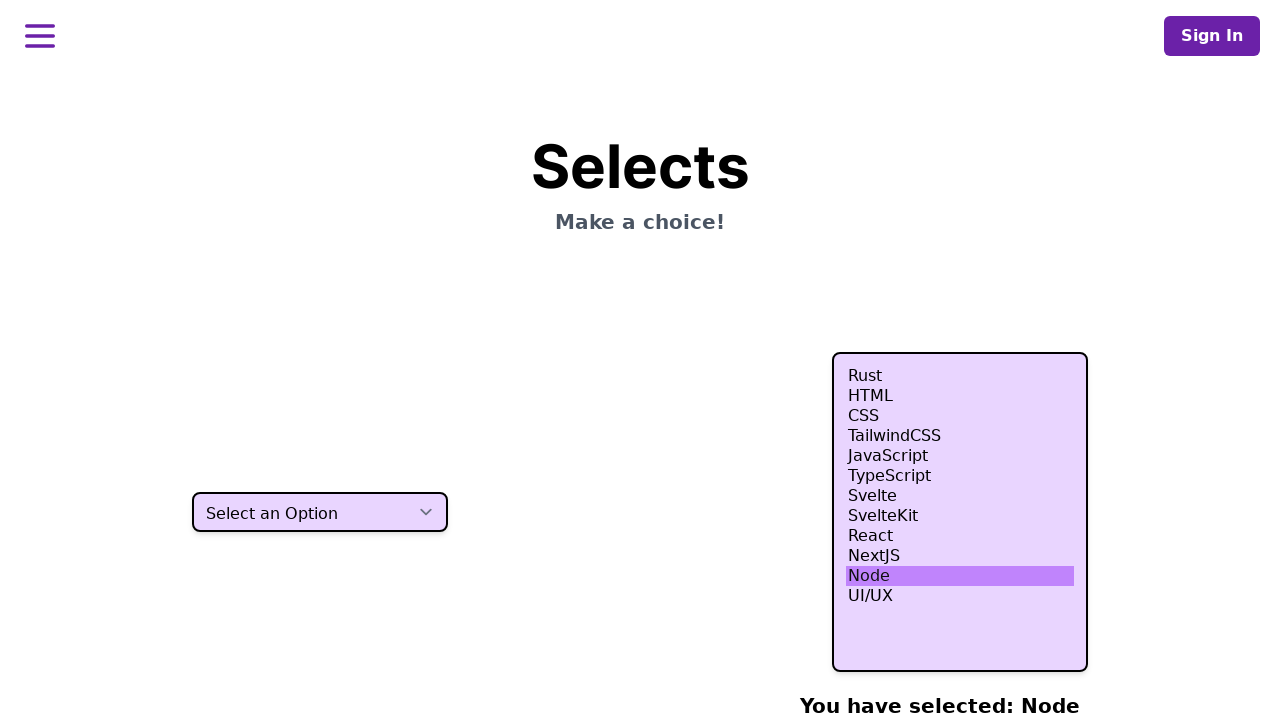

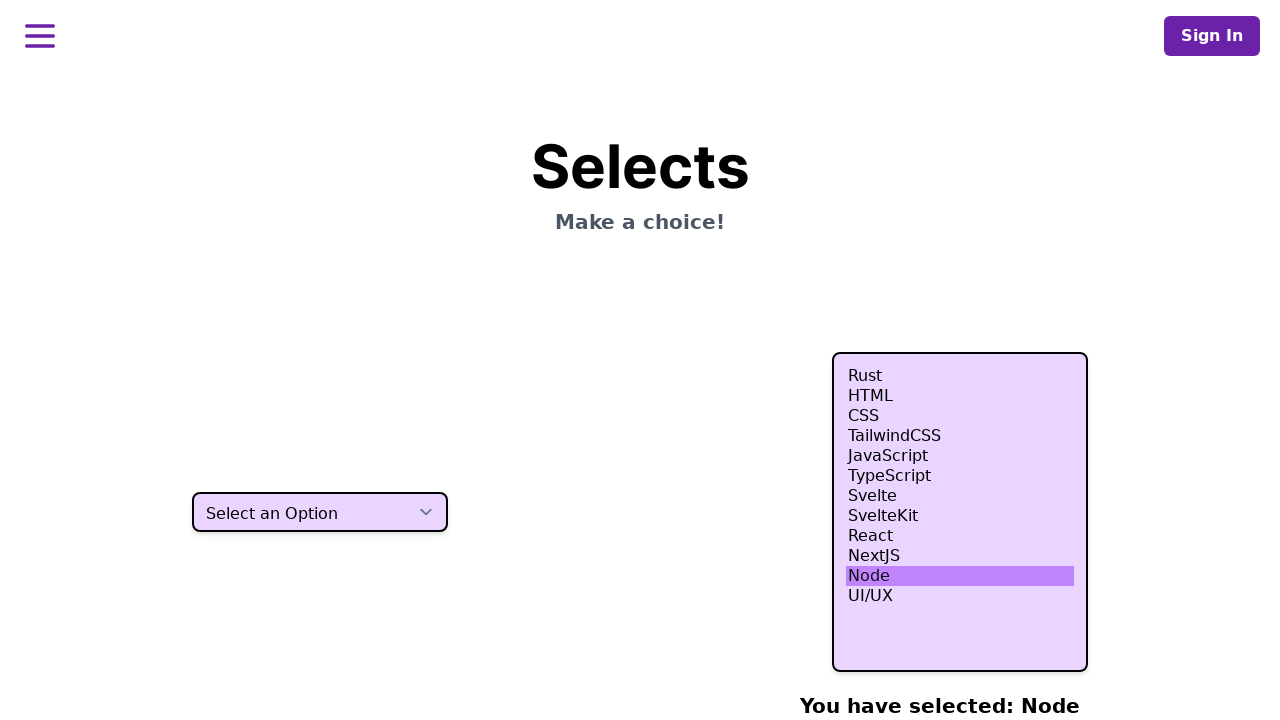